Tests clicking on a button that appears after page load on a wait testing page

Starting URL: https://testeroprogramowania.github.io/selenium/wait.html

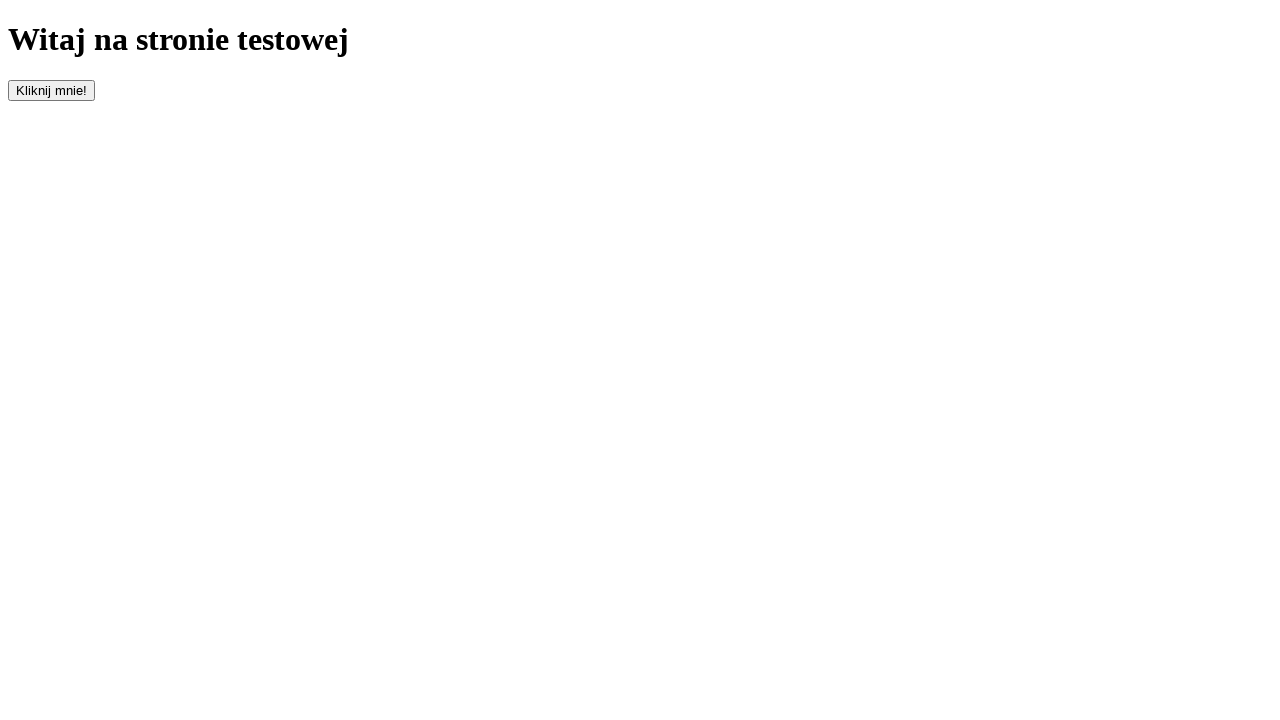

Navigated to wait testing page
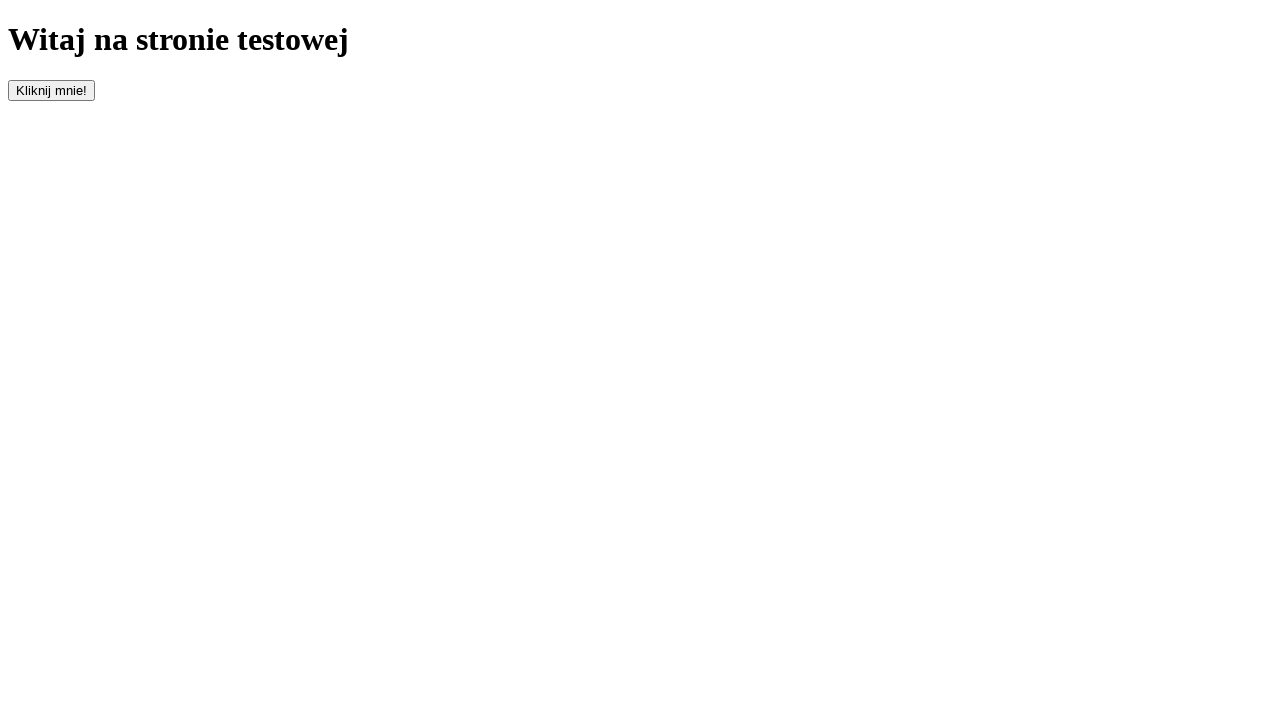

Waited for button to appear on the page
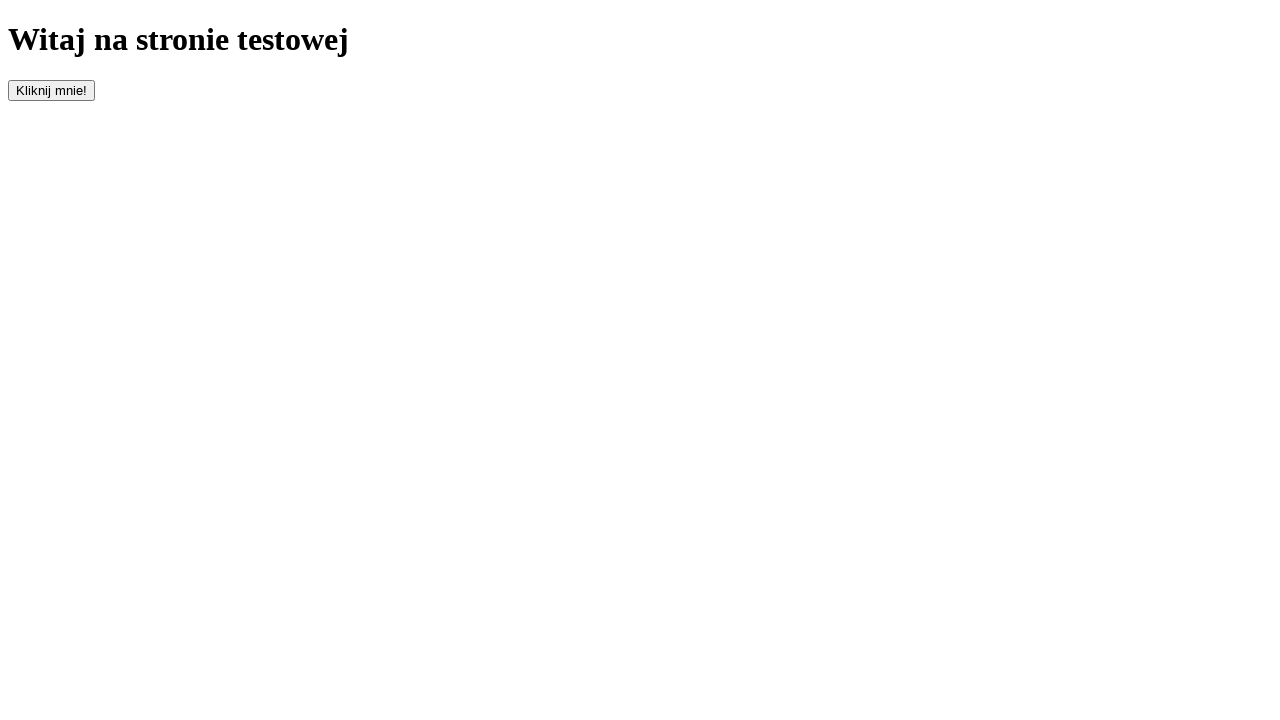

Clicked on the button that appeared after page load at (52, 90) on #clickOnMe
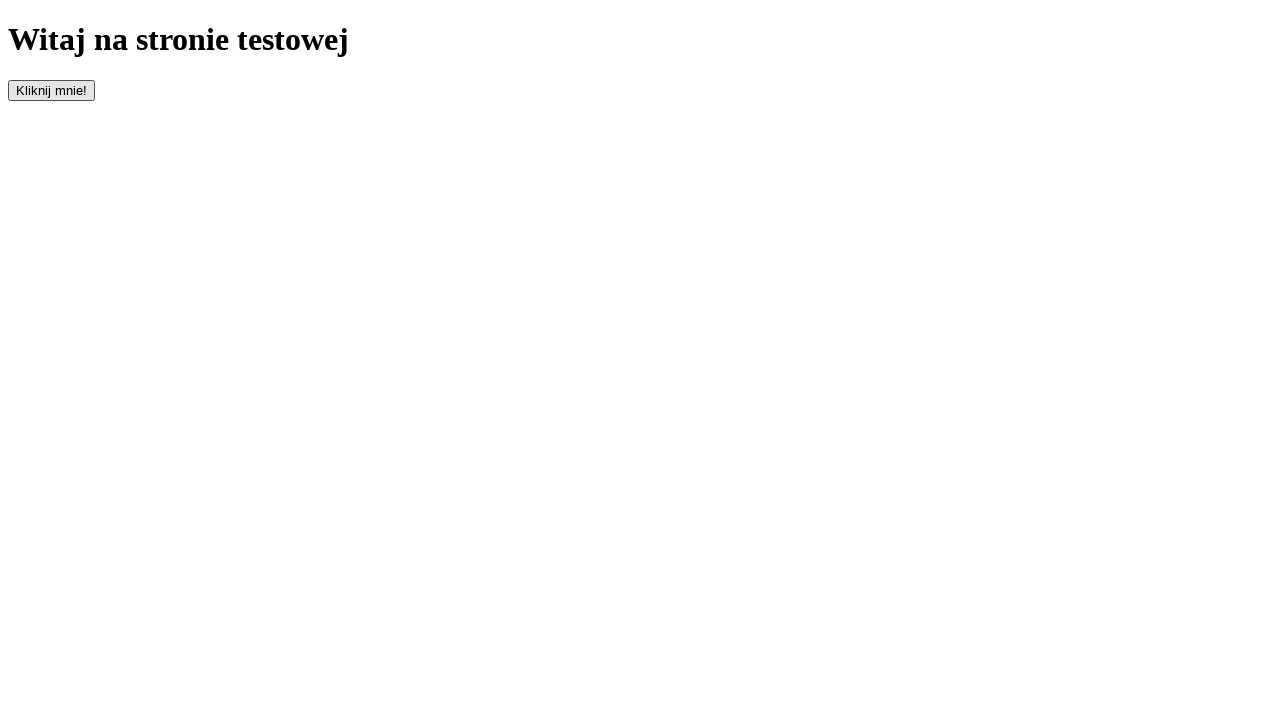

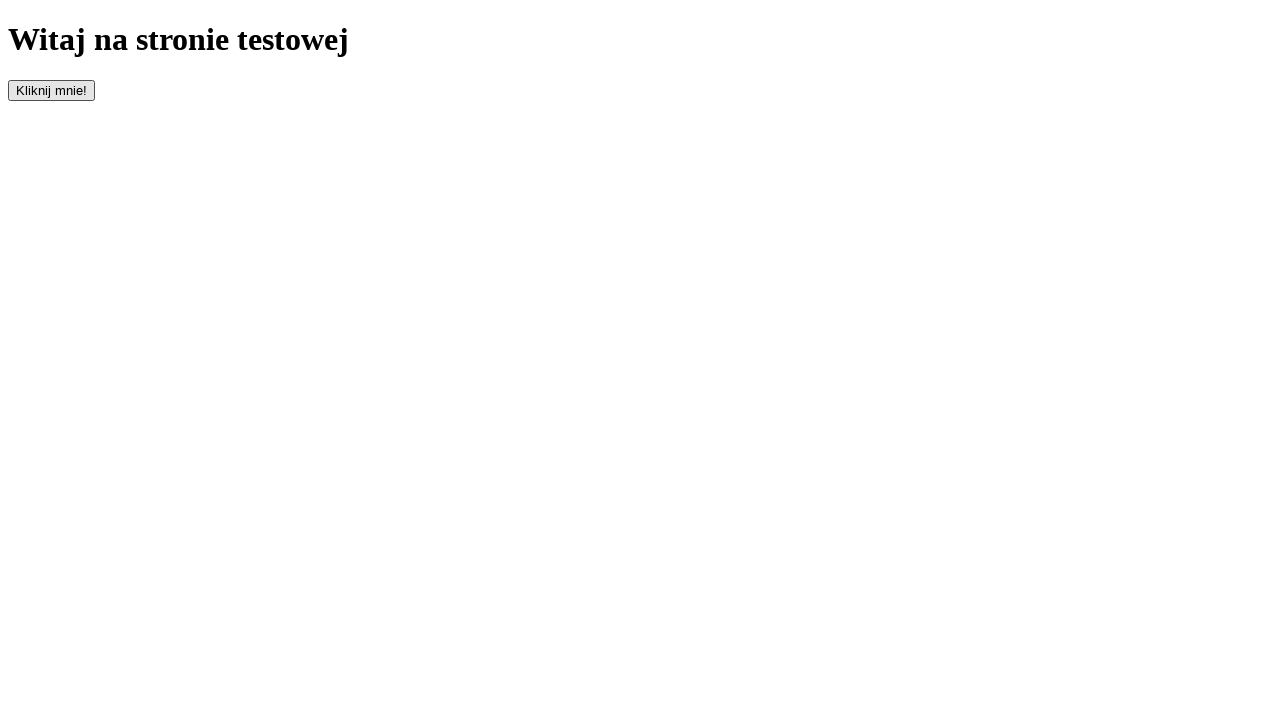